Tests dynamic control functionality by clicking a toggle button to make a checkbox disappear and reappear, then clicking the checkbox when it becomes visible again.

Starting URL: https://v1.training-support.net/selenium/dynamic-controls

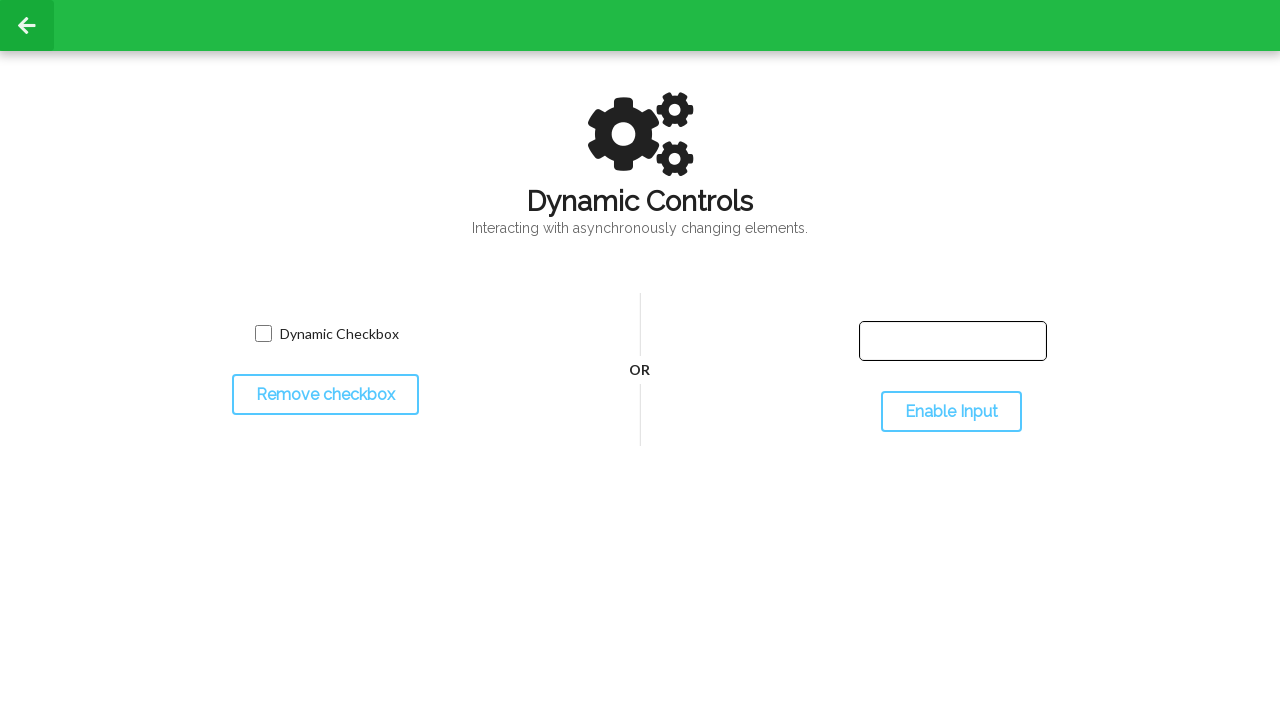

Clicked toggle button to hide the checkbox at (325, 395) on #toggleCheckbox
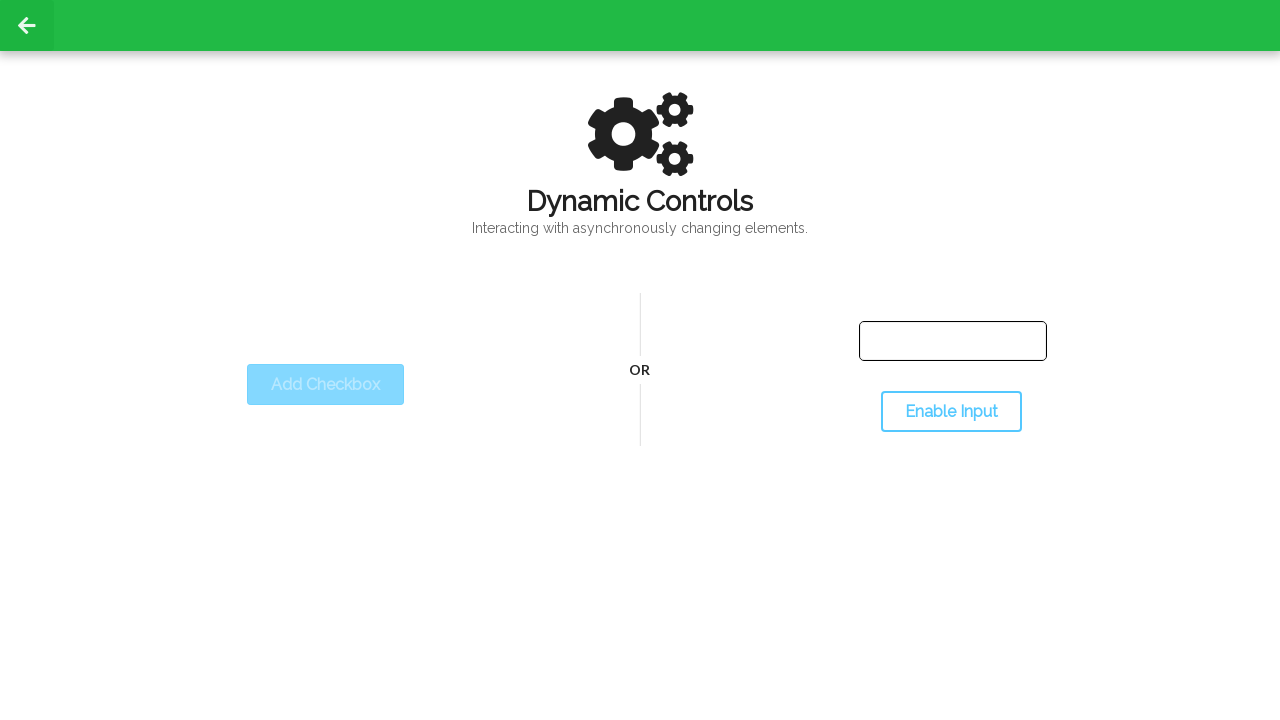

Checkbox disappeared after toggle
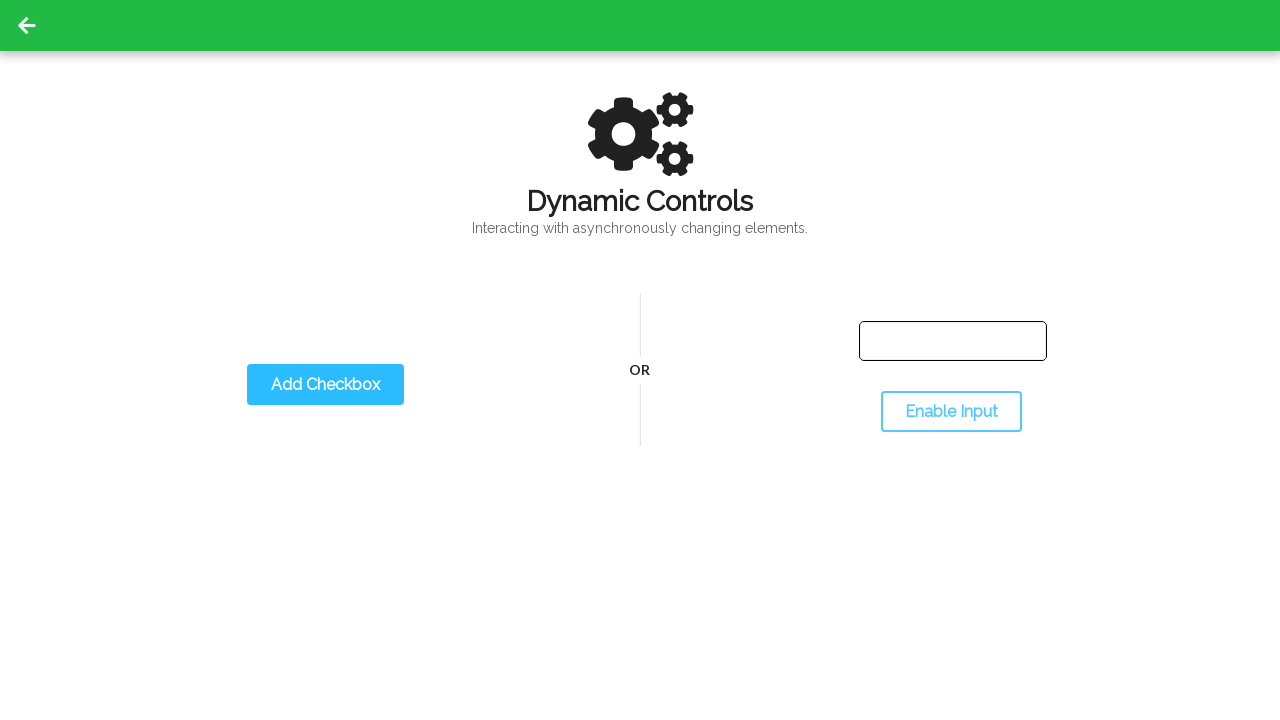

Clicked toggle button again to show the checkbox at (325, 385) on #toggleCheckbox
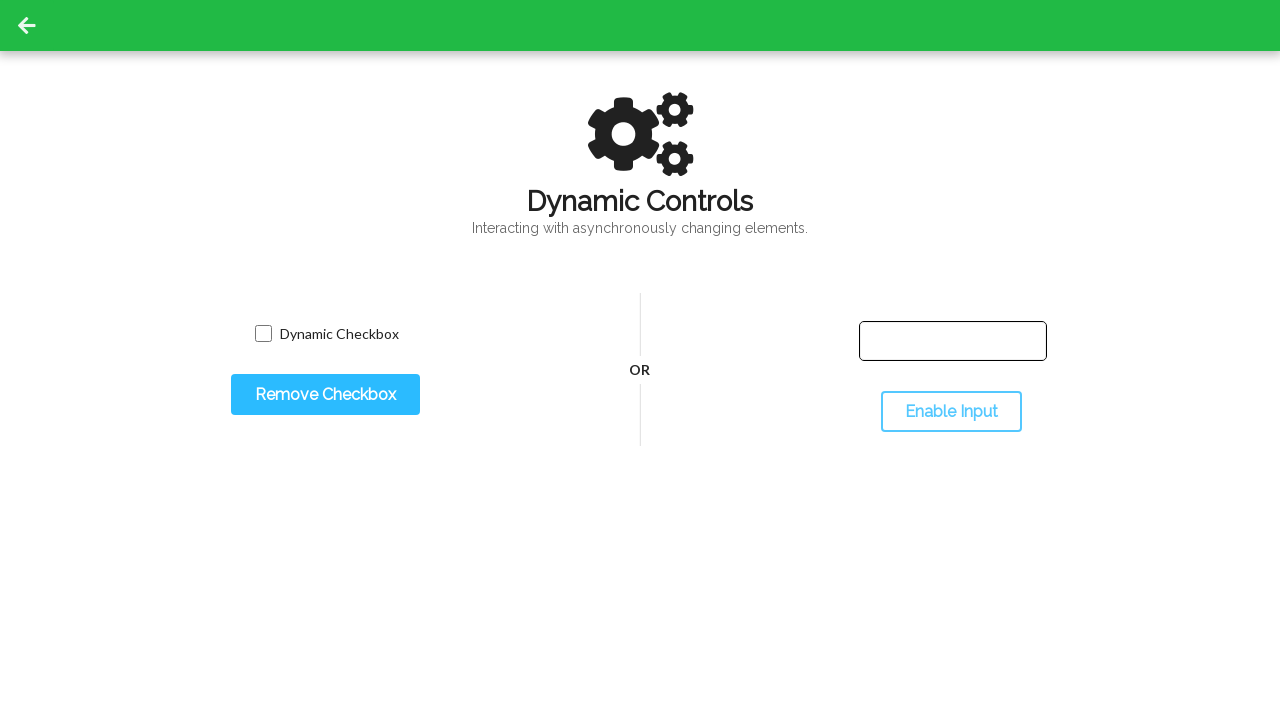

Dynamic checkbox became visible
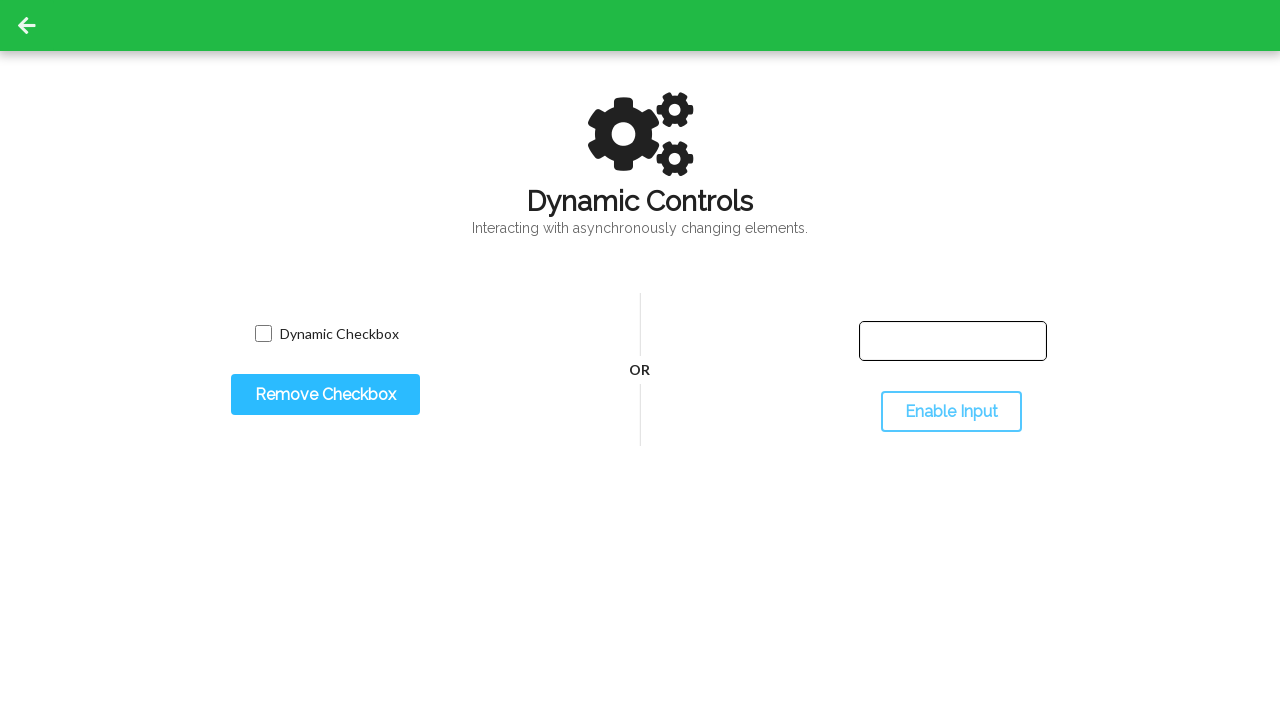

Clicked the dynamic checkbox at (263, 334) on input.willDisappear
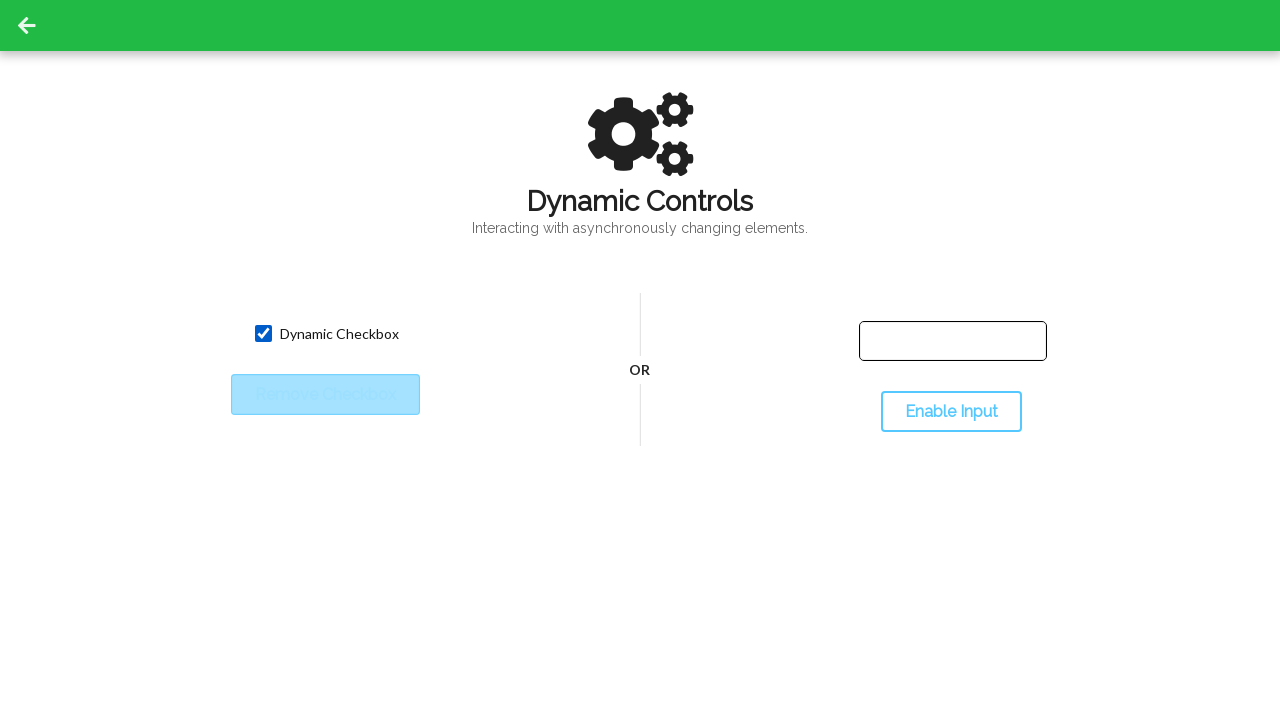

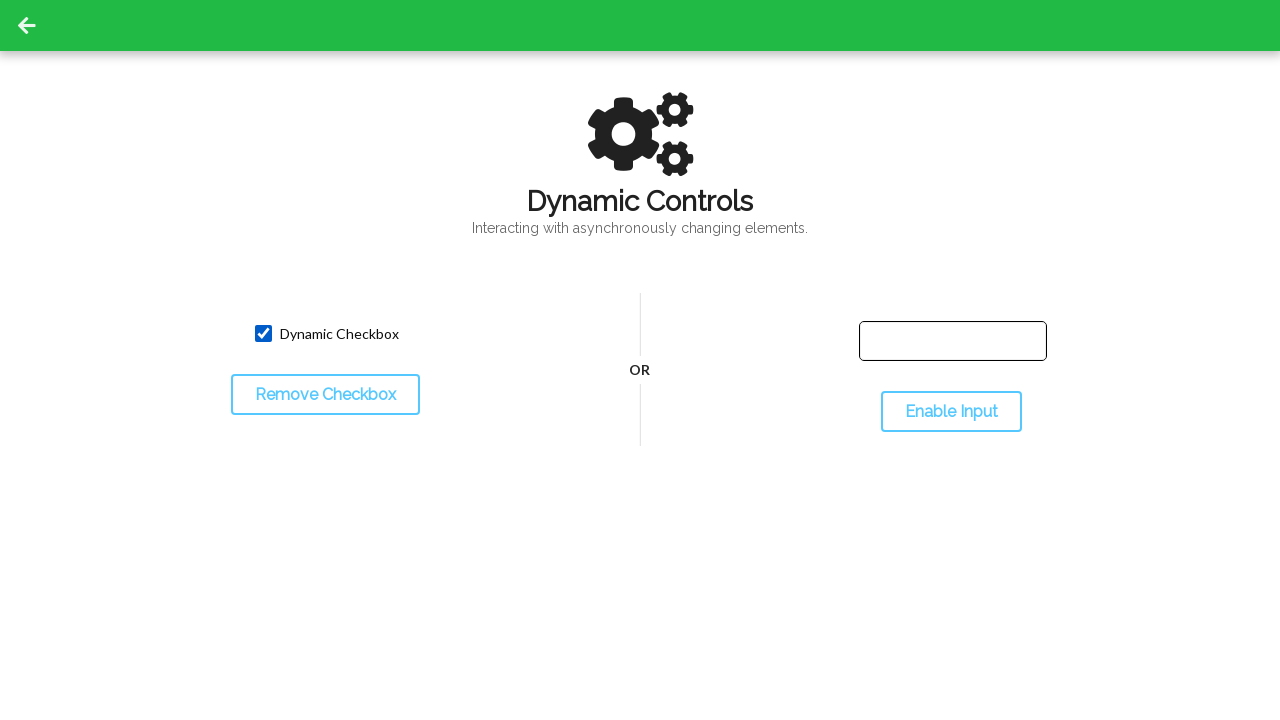